Tests that the Top Lists footer link redirects to a page that displays top rated programming languages

Starting URL: https://www.99-bottles-of-beer.net/

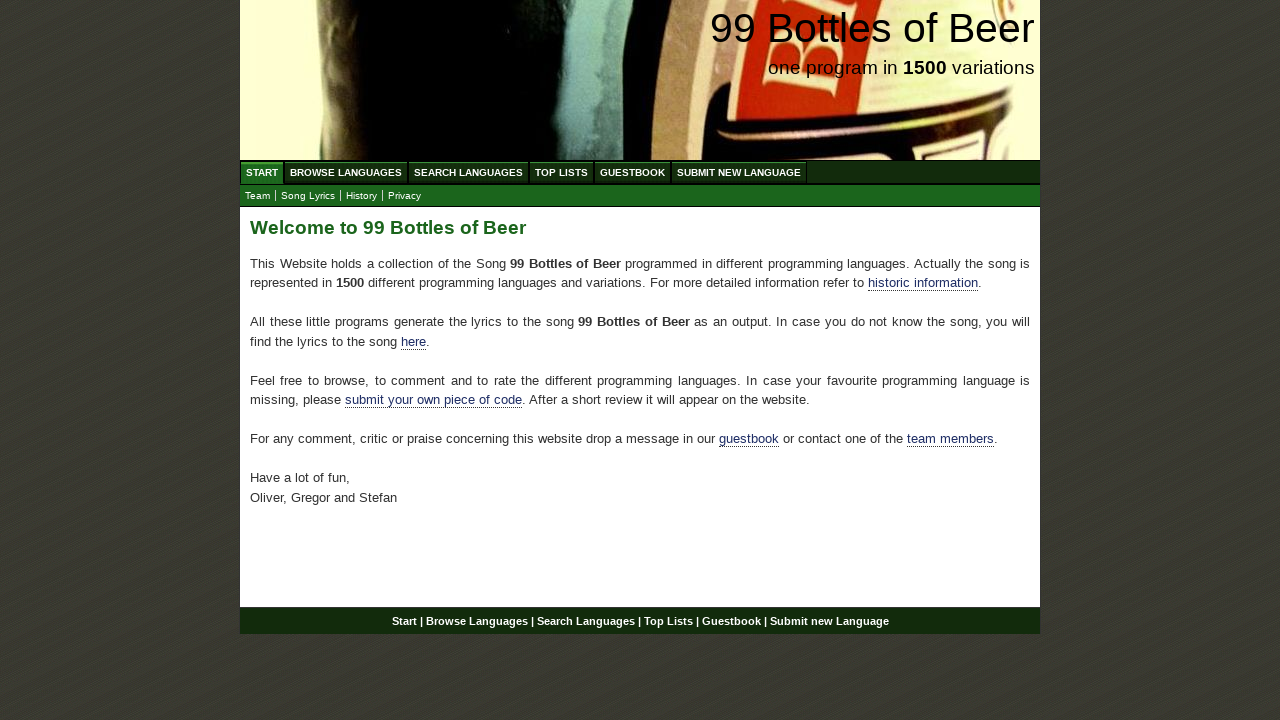

Clicked on Top Lists footer link to navigate to toplist page at (668, 621) on xpath=//div[@id='footer']/p/a[@href='/toplist.html']
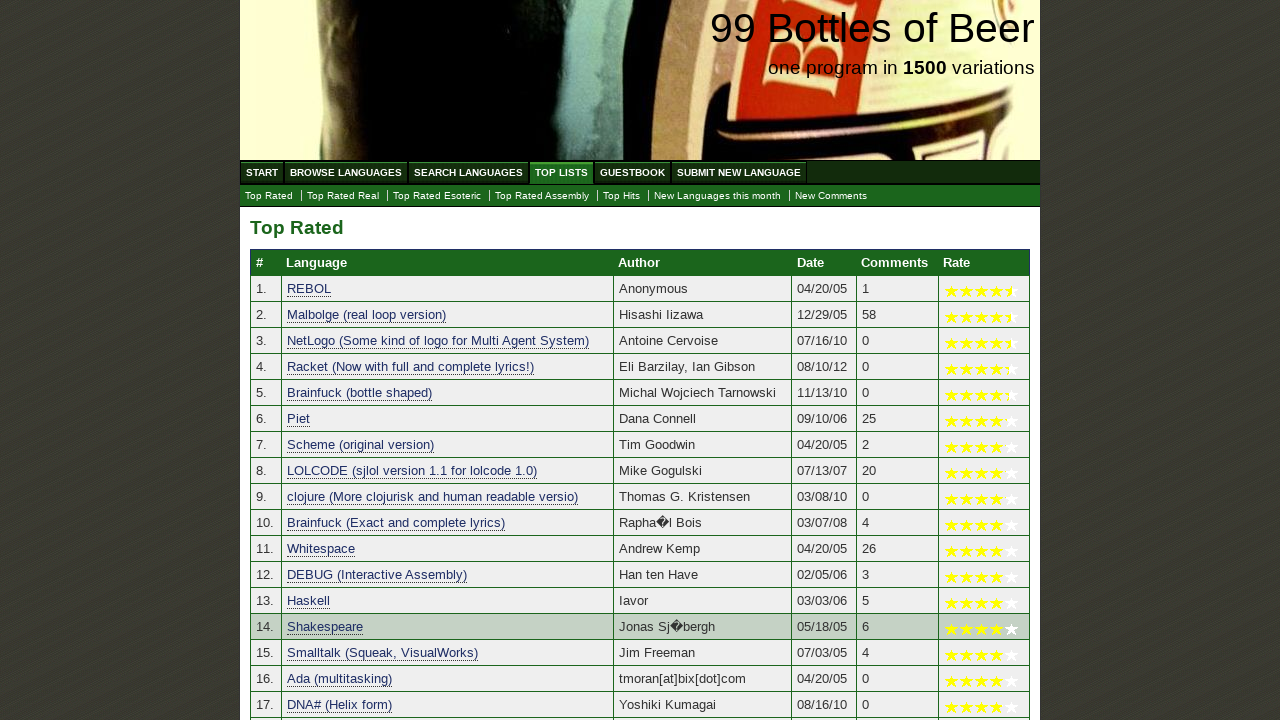

Top rated programming languages table loaded successfully
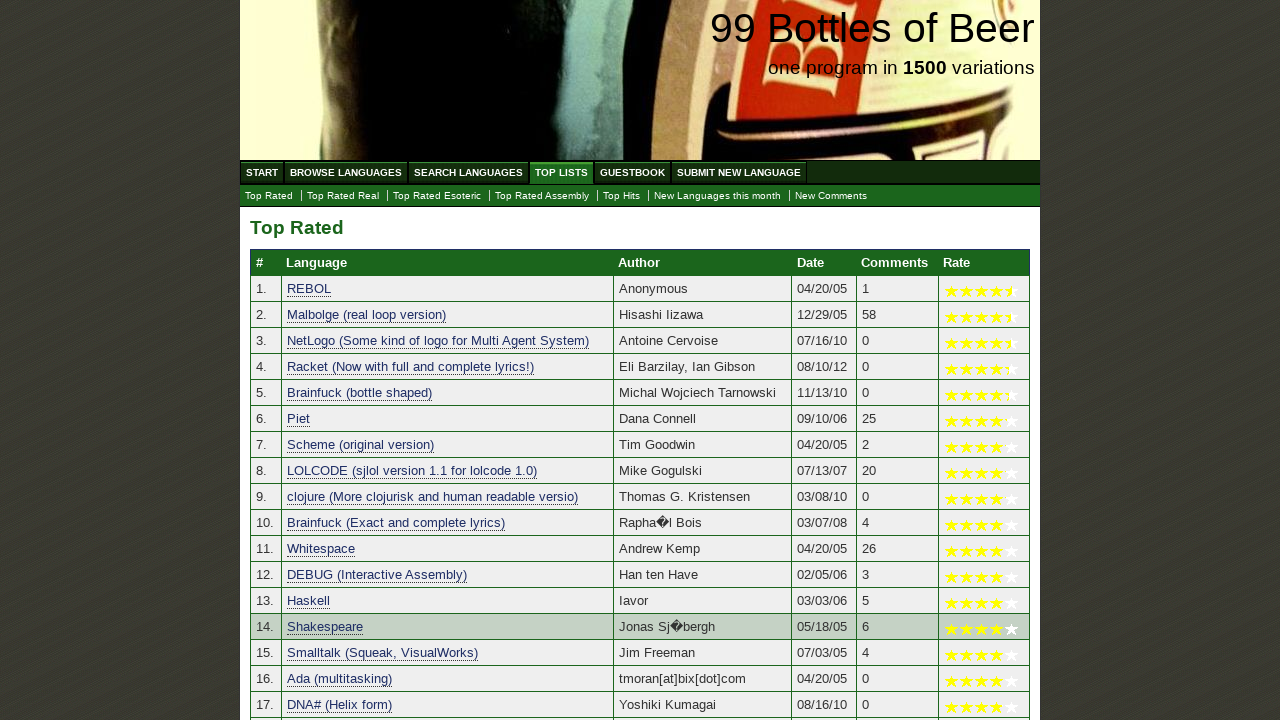

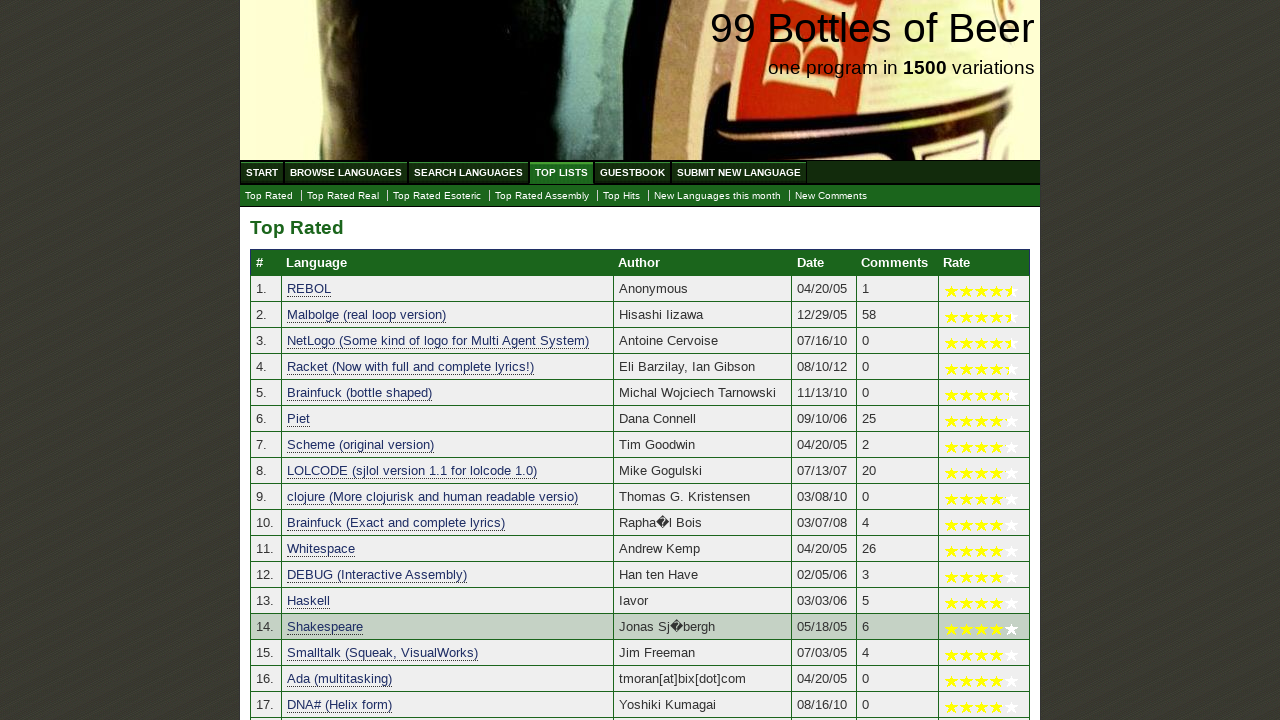